Tests a user registration form by clicking the register link, filling out all form fields (name, email, phone, occupation, gender, password), and submitting the registration form.

Starting URL: https://rahulshettyacademy.com/client

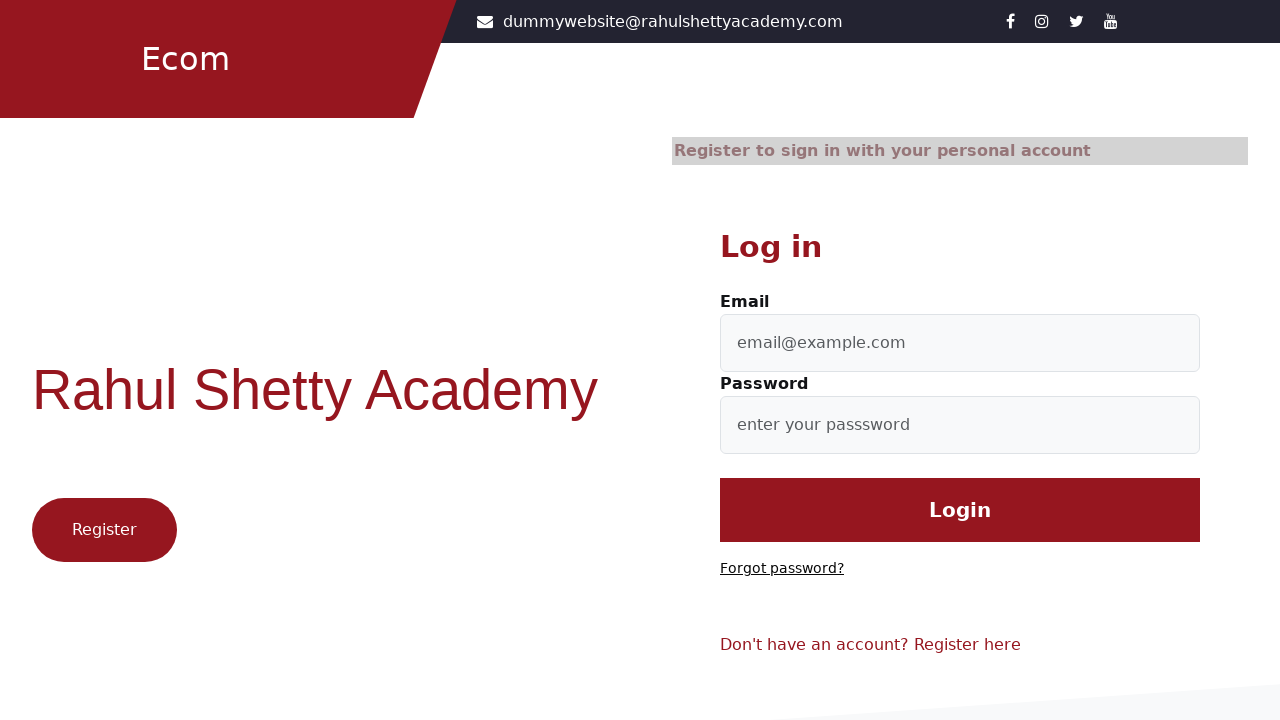

Clicked register link at (960, 645) on xpath=//p[@class='login-wrapper-footer-text']
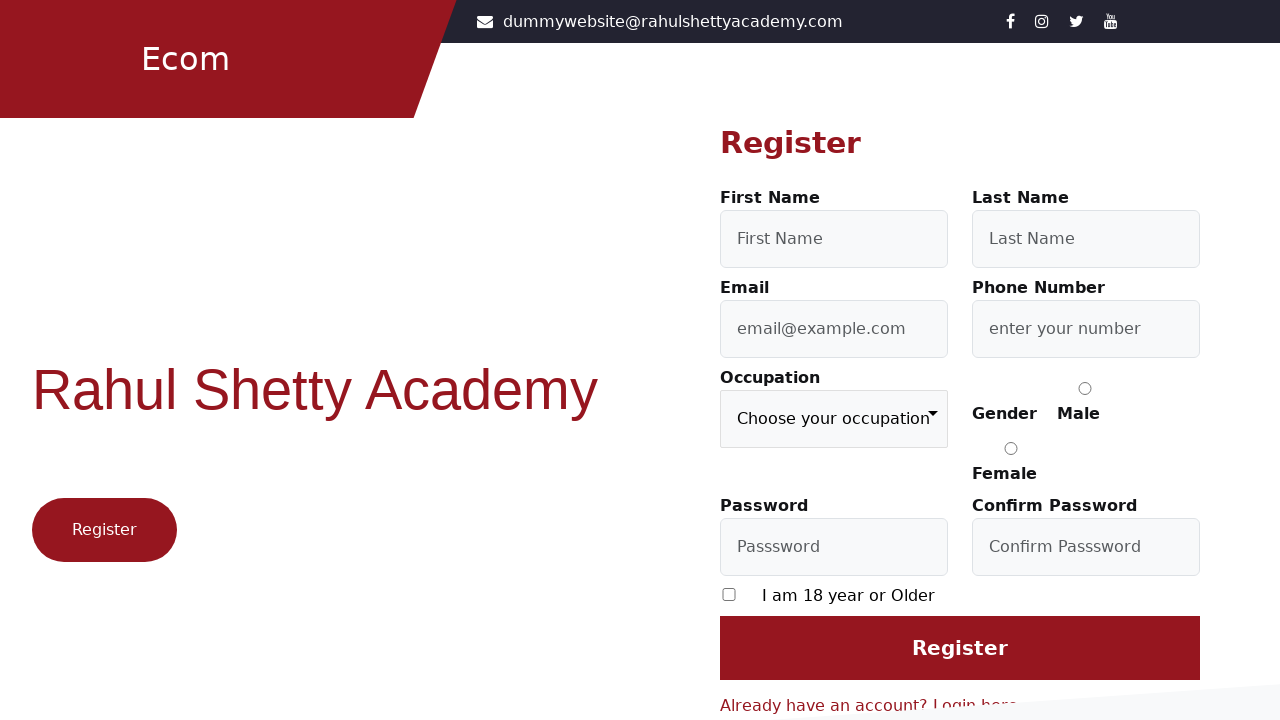

Filled first name field with 'Qaindia' on #firstName
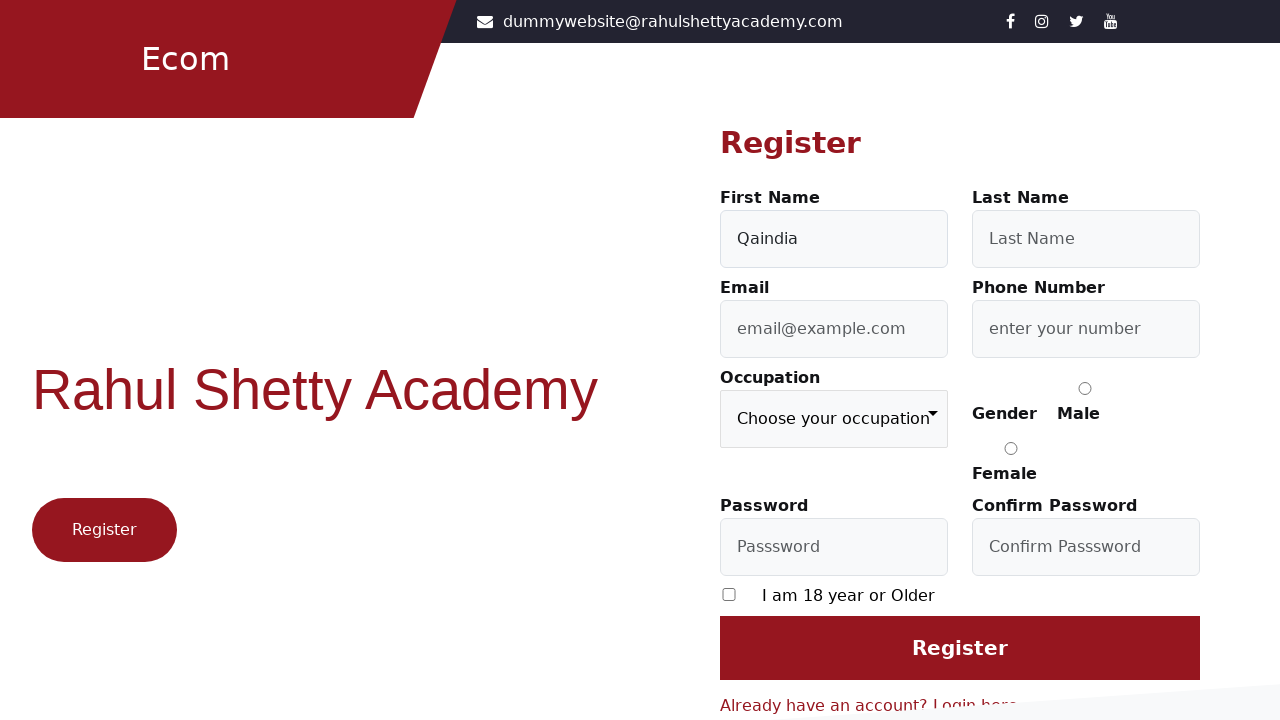

Filled last name field with 'Fifty' on #lastName
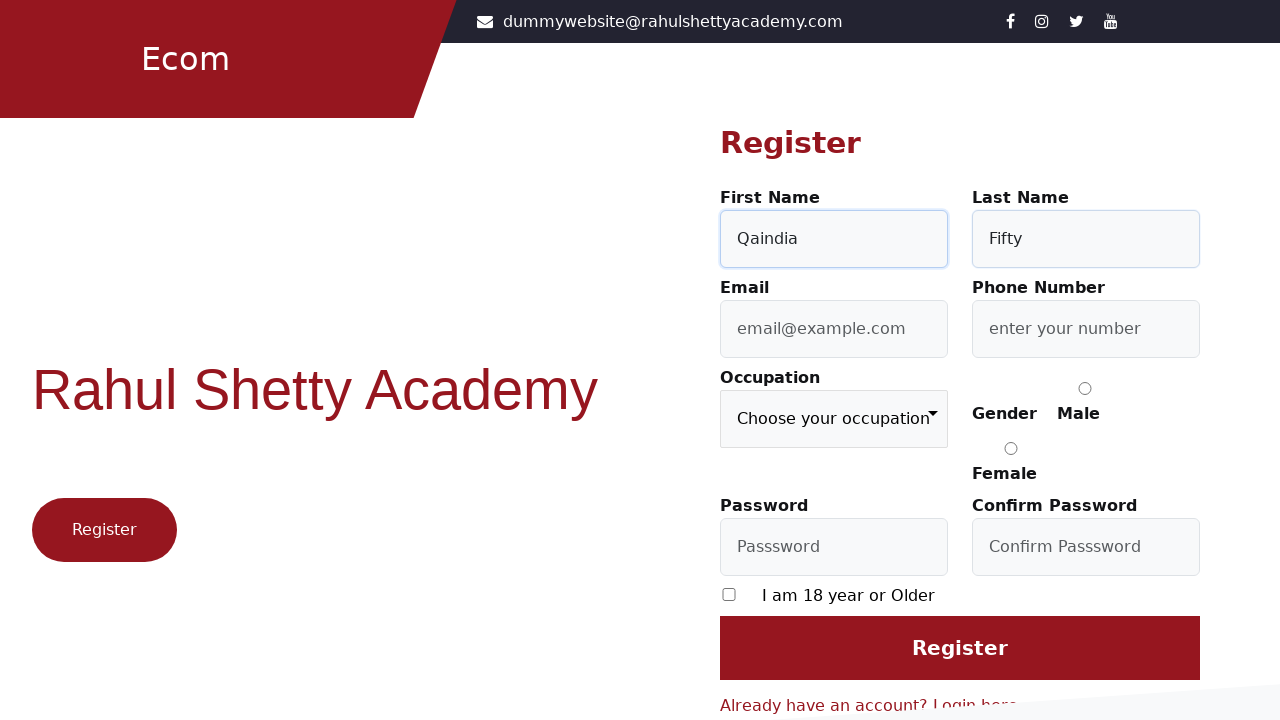

Filled email field with 'testuser7842@example.com' on #userEmail
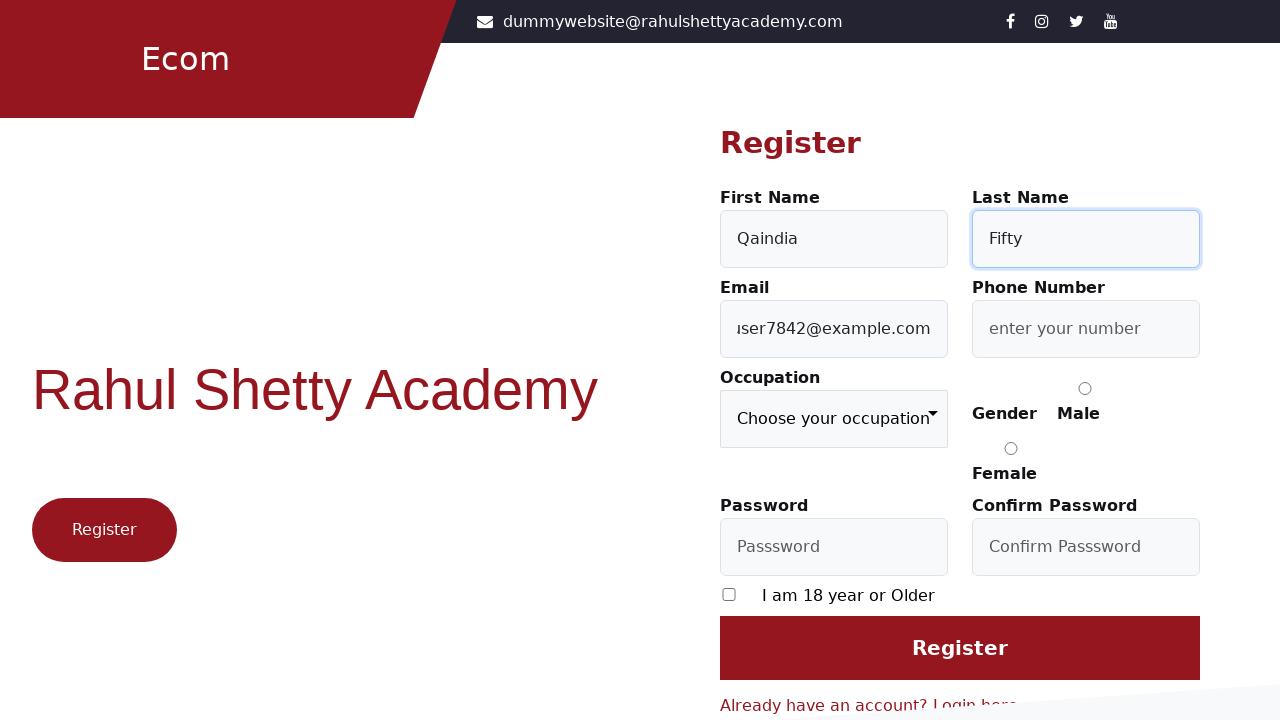

Filled phone number field with '9191912244' on #userMobile
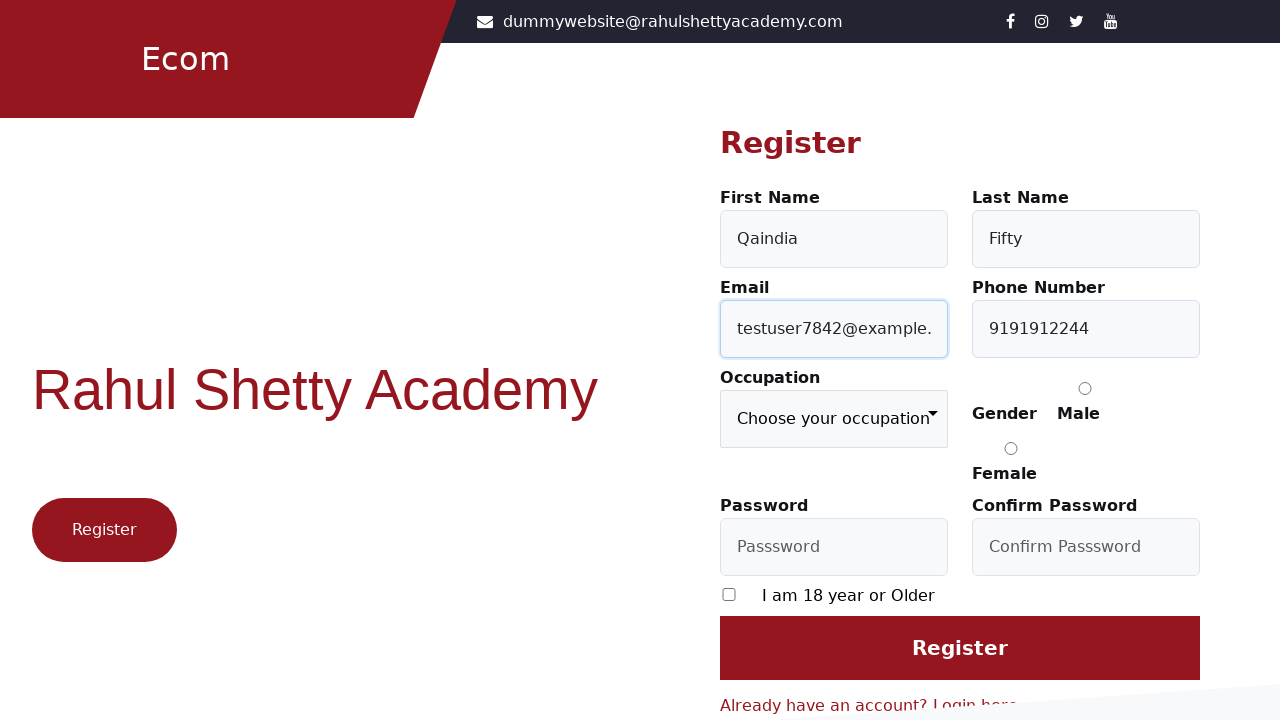

Selected 'Engineer' from occupation dropdown on select[formcontrolname='occupation']
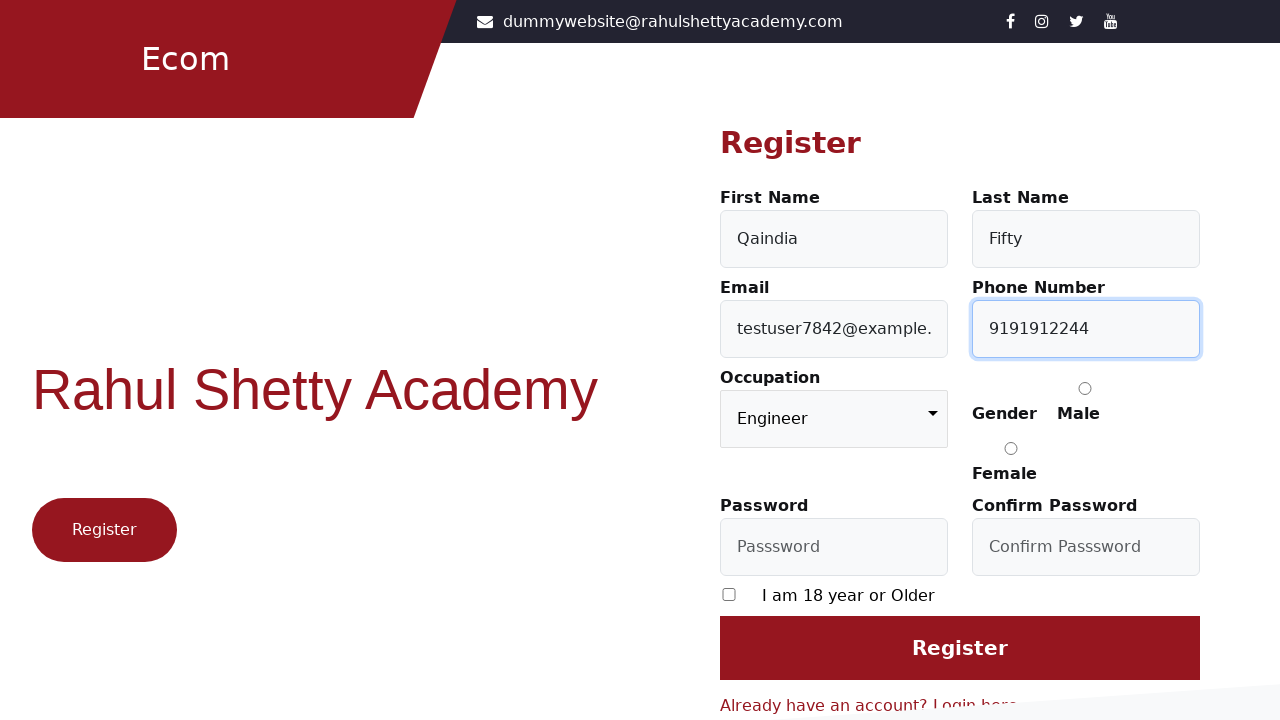

Selected 'Male' gender option at (1085, 388) on input[value='Male']
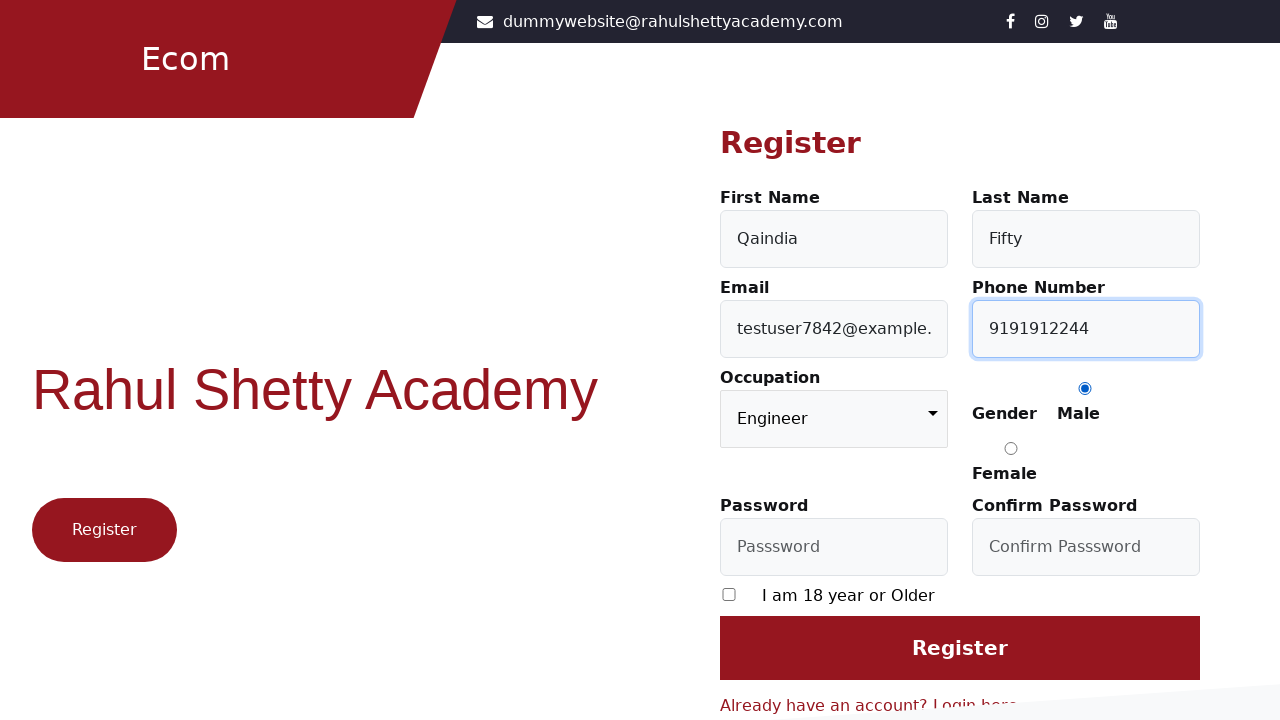

Filled password field with 'TestPass123$' on #userPassword
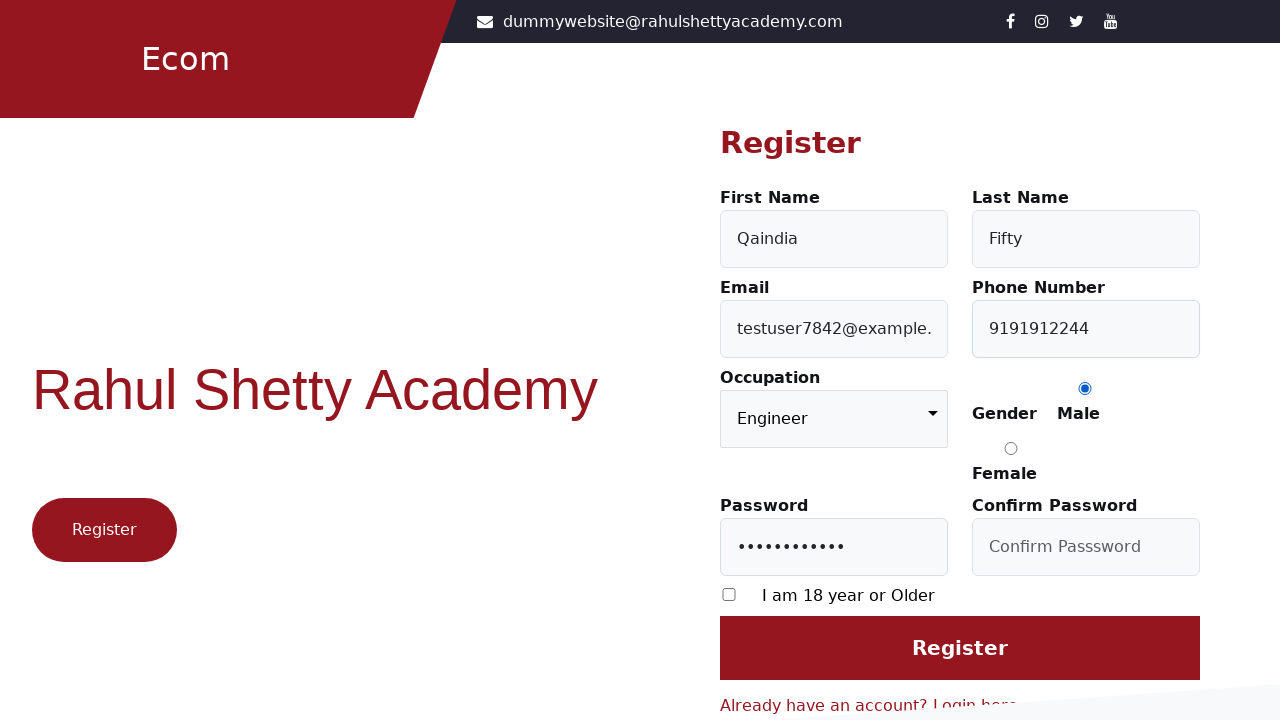

Filled confirm password field with 'TestPass123$' on #confirmPassword
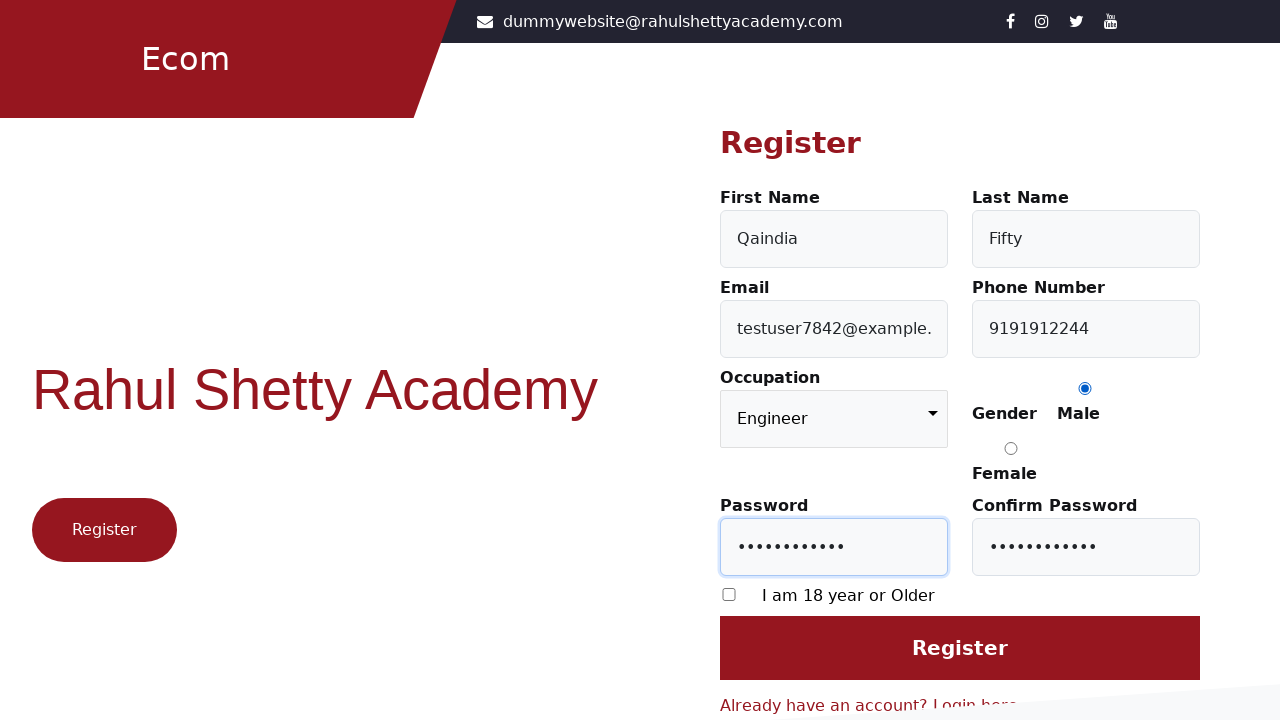

Checked required terms and conditions checkbox at (729, 594) on input[formcontrolname='required']
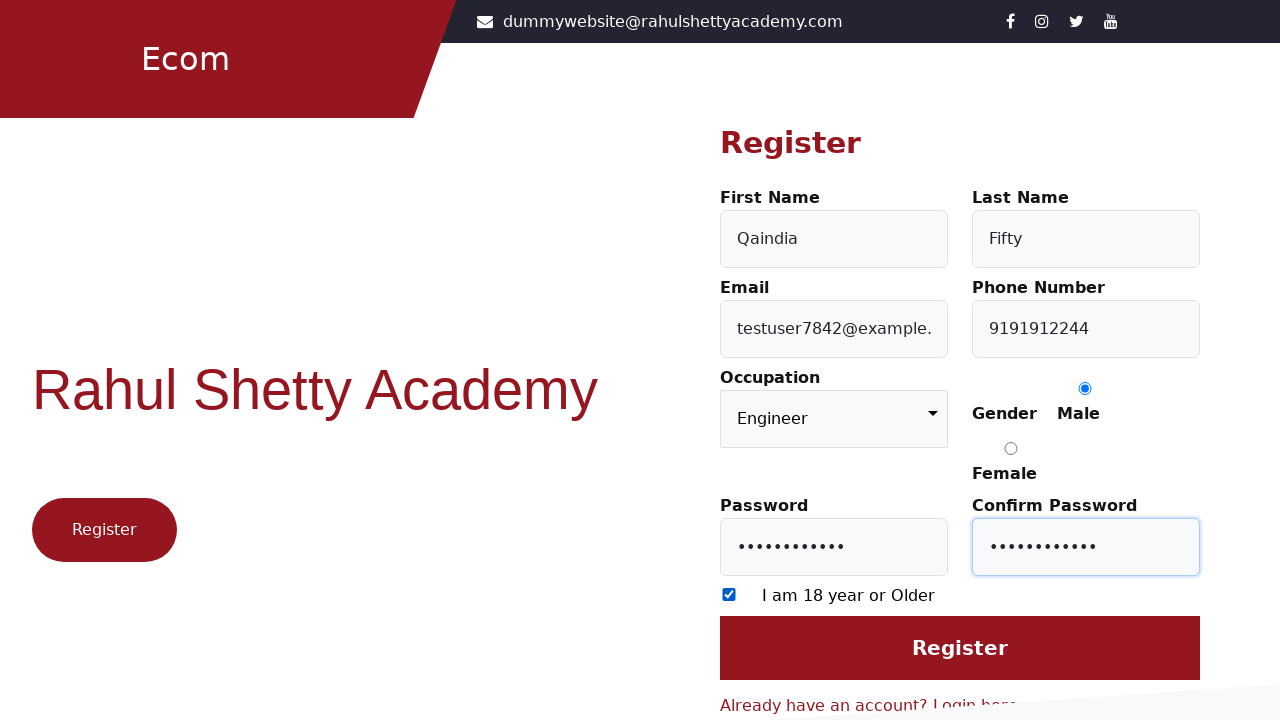

Clicked register/submit button to complete registration at (960, 648) on input[type='submit']
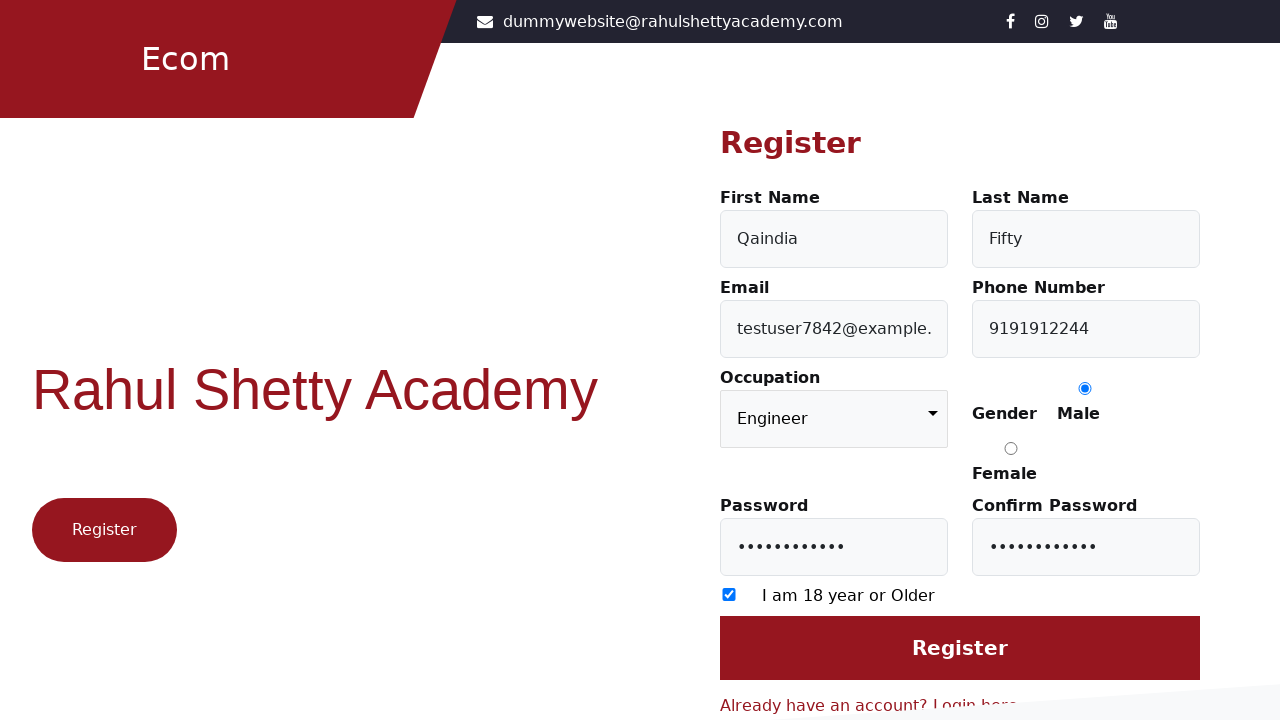

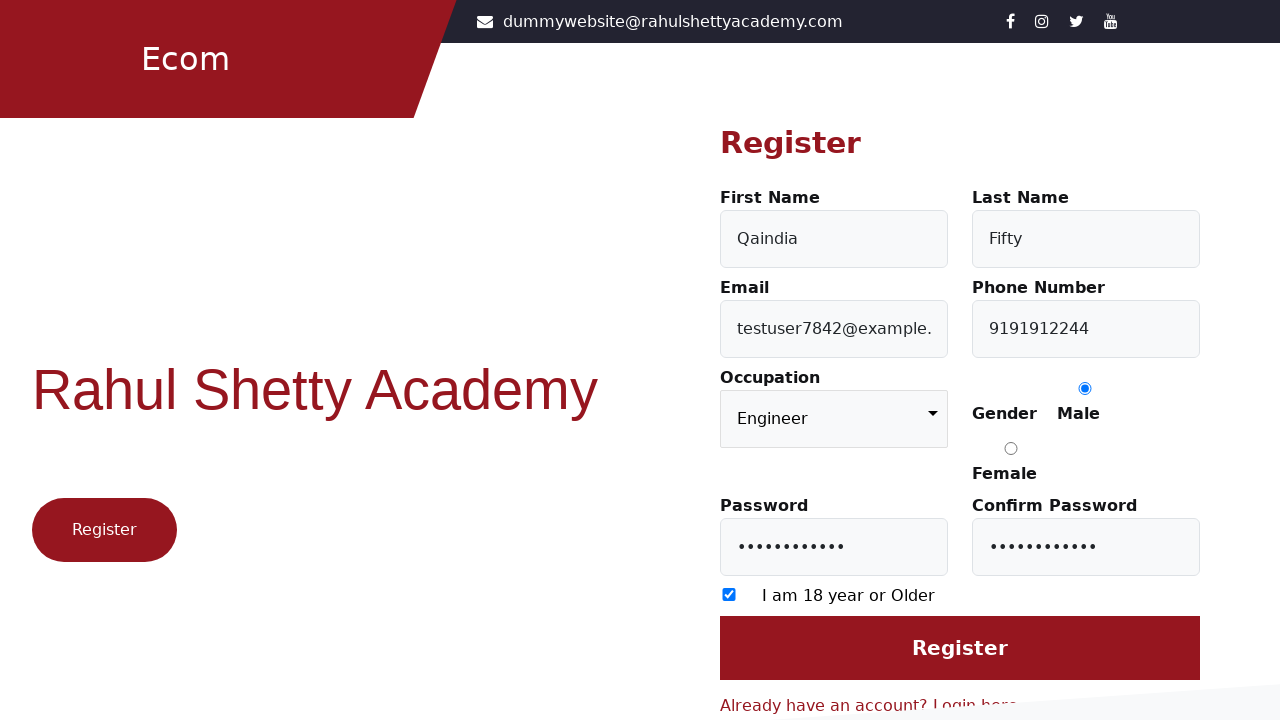